Tests multiple selection dropdown by clicking on the dropdown and selecting multiple month options

Starting URL: https://multiple-select.wenzhixin.net.cn/templates/template.html?v=189&url=basic.html

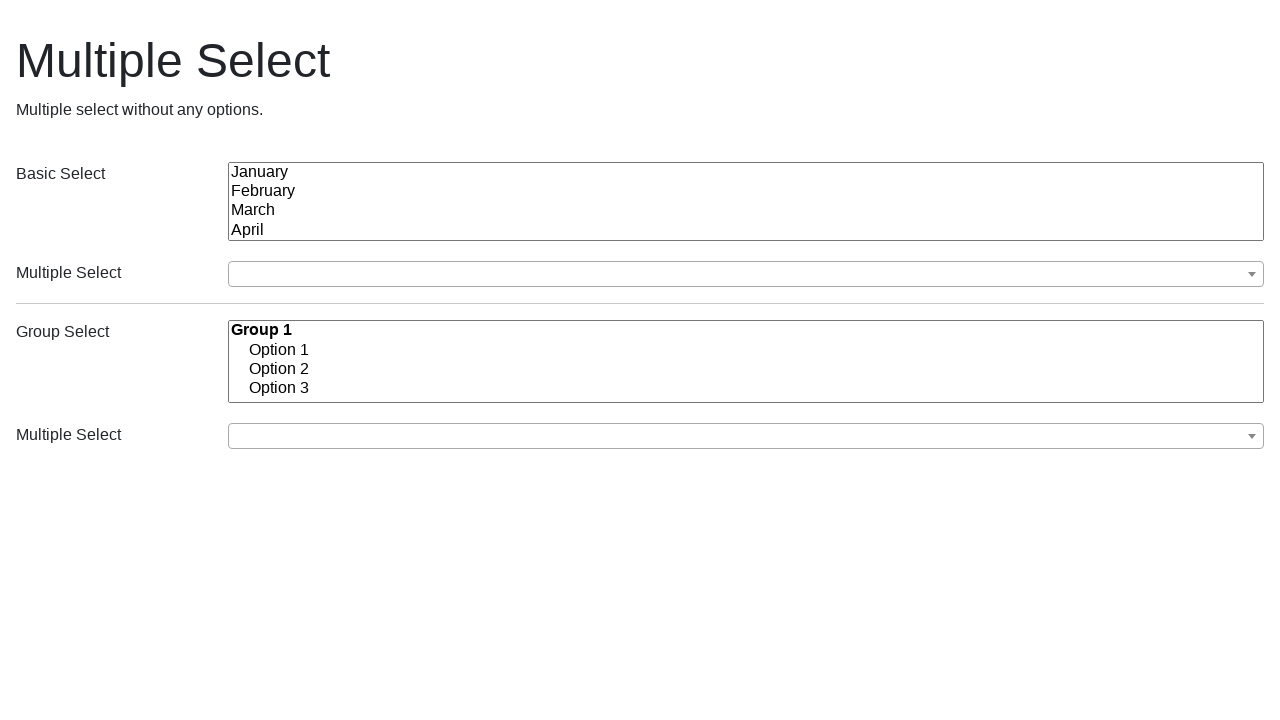

Clicked the first dropdown button to open multiple selection dropdown at (746, 274) on (//button[@class='ms-choice'])[1]
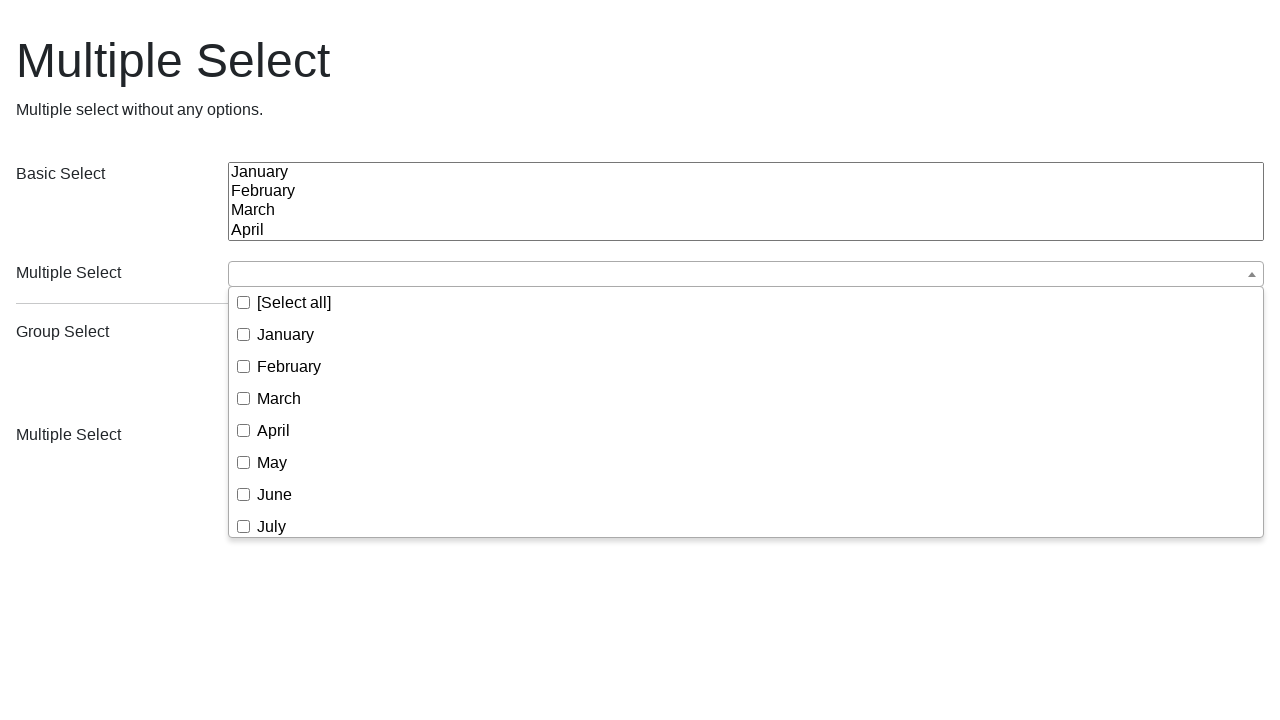

Selected 'January' from the dropdown options at (286, 334) on xpath=//div[@class='ms-drop bottom']//ul//span[text()='January']
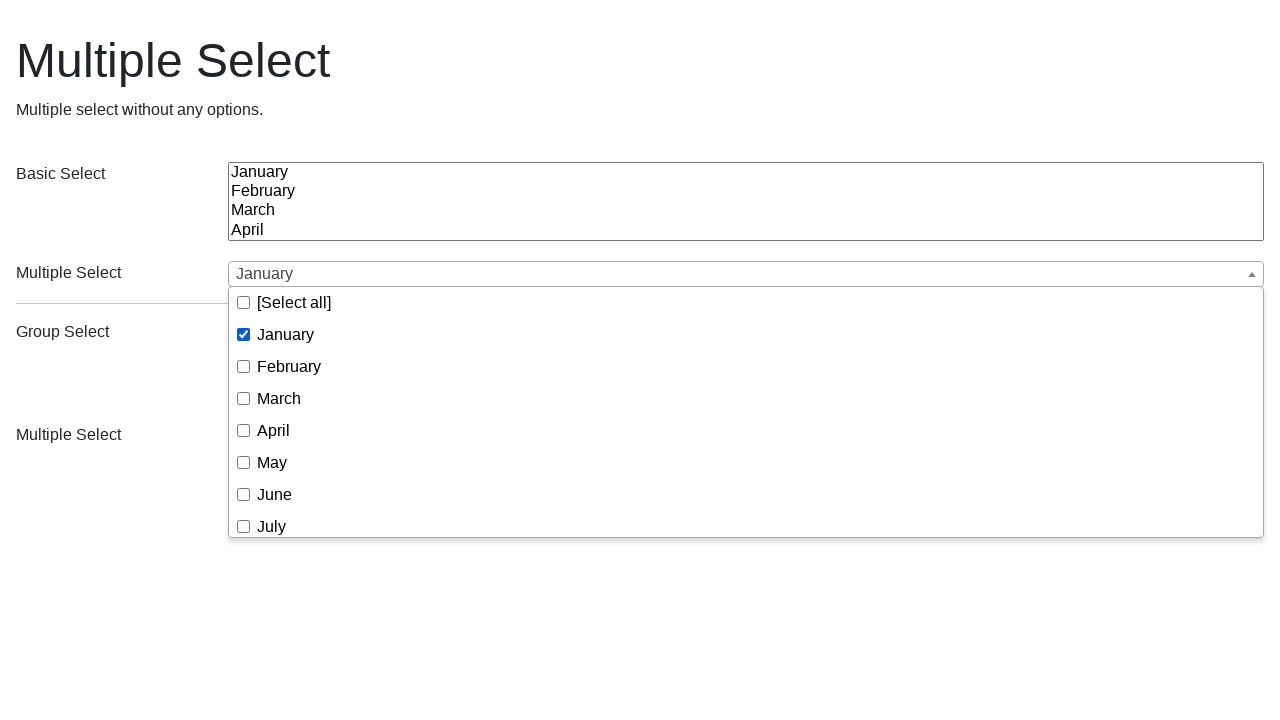

Selected 'April' from the dropdown options at (274, 430) on xpath=//div[@class='ms-drop bottom']//ul//span[text()='April']
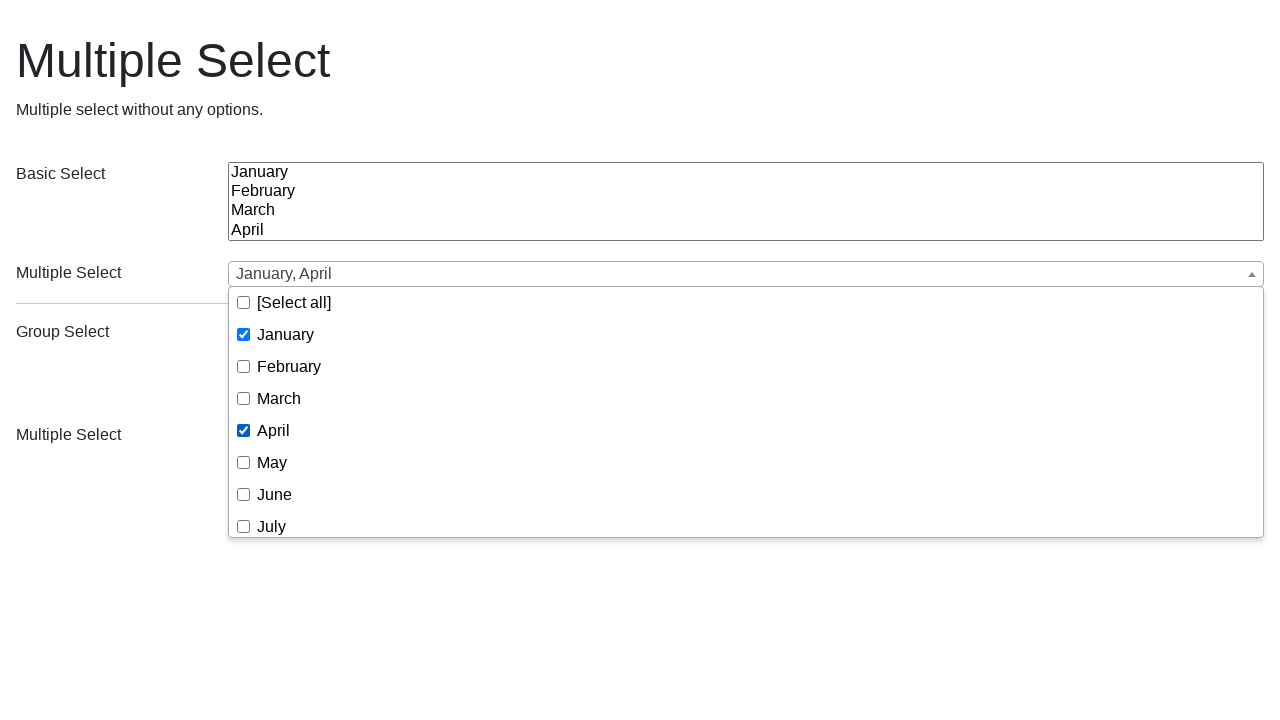

Selected 'December' from the dropdown options at (294, 520) on xpath=//div[@class='ms-drop bottom']//ul//span[text()='December']
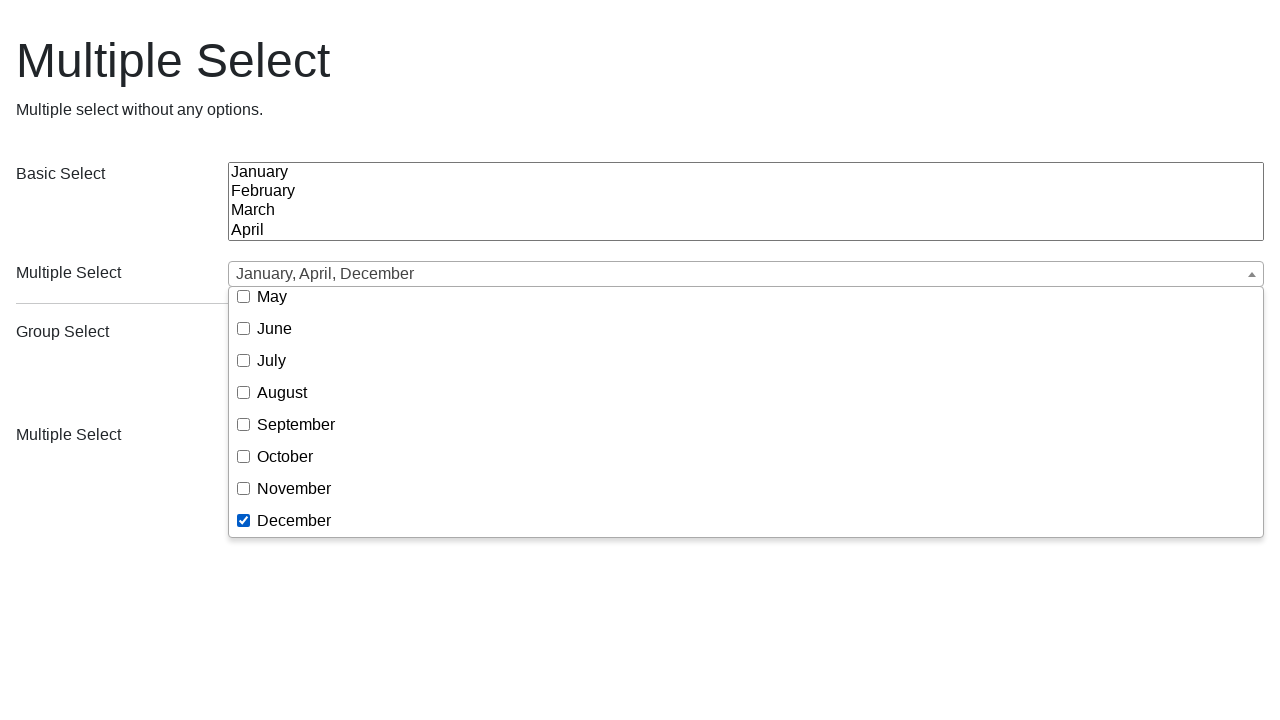

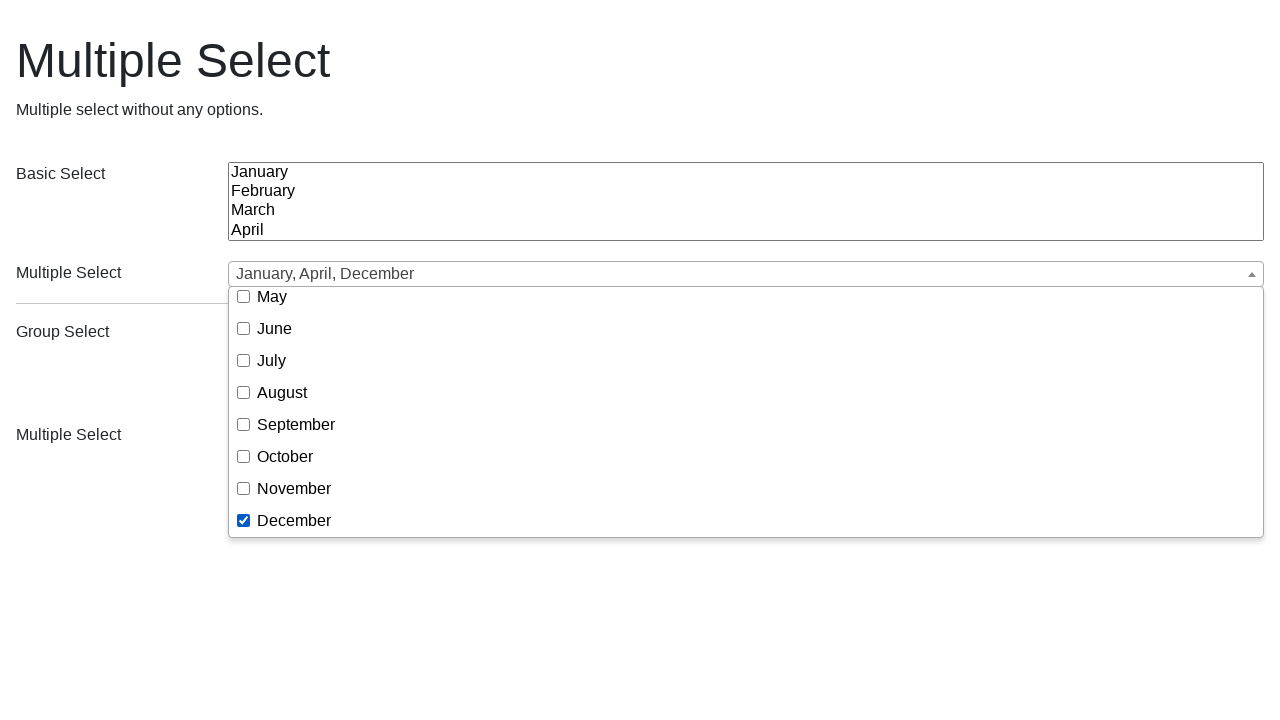